Tests button functionality by clicking the first button and verifying a modal appears with expected text

Starting URL: https://goodyrevqa.github.io/

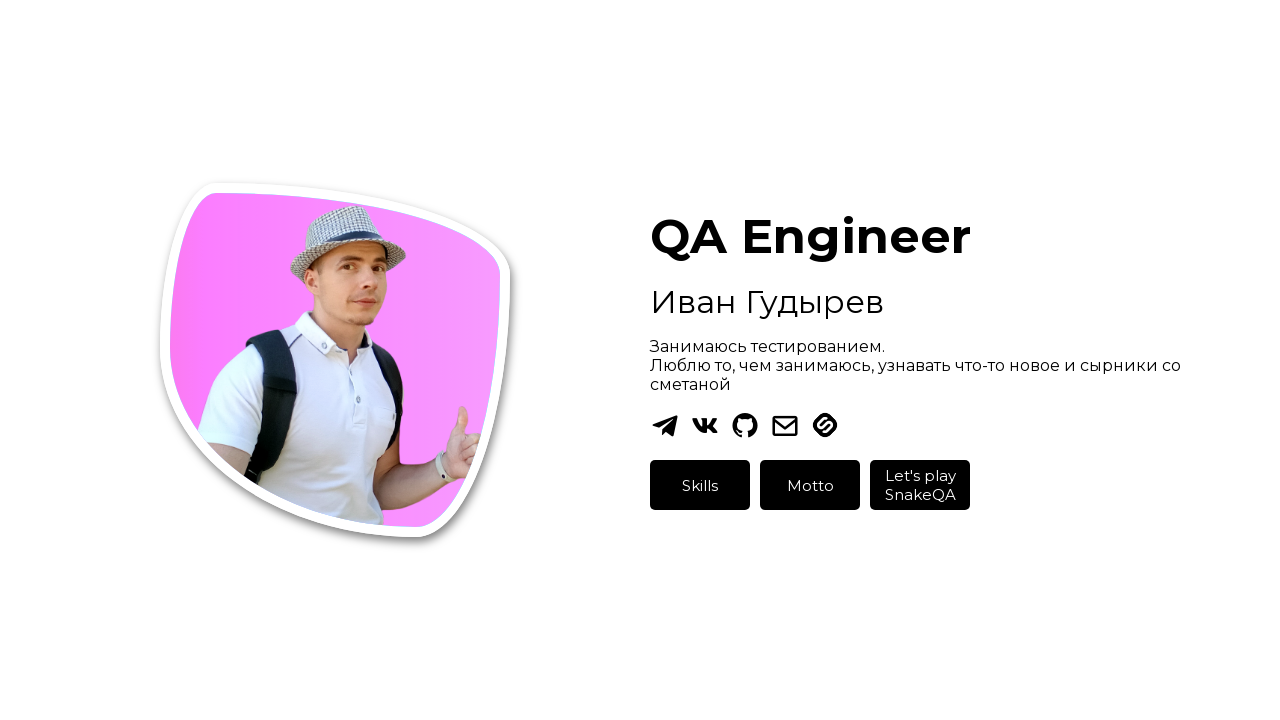

Waited for button #button2 to become visible
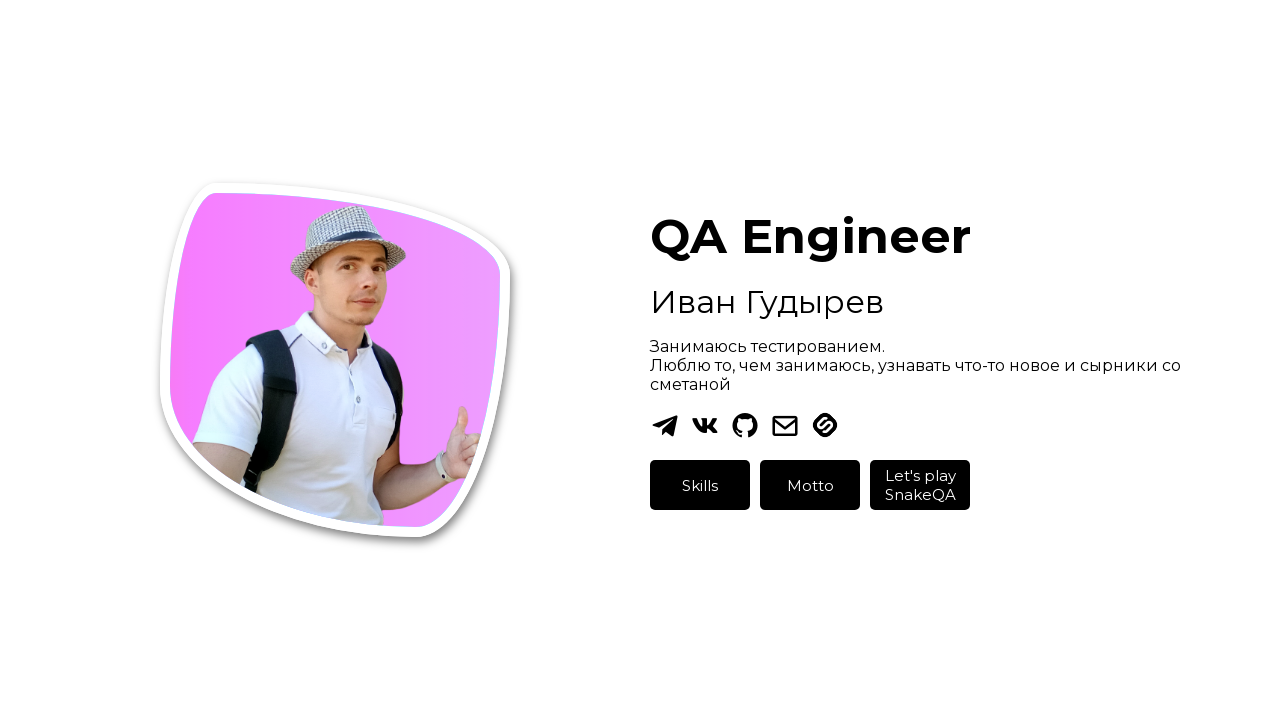

Located all buttons with class 'btn'
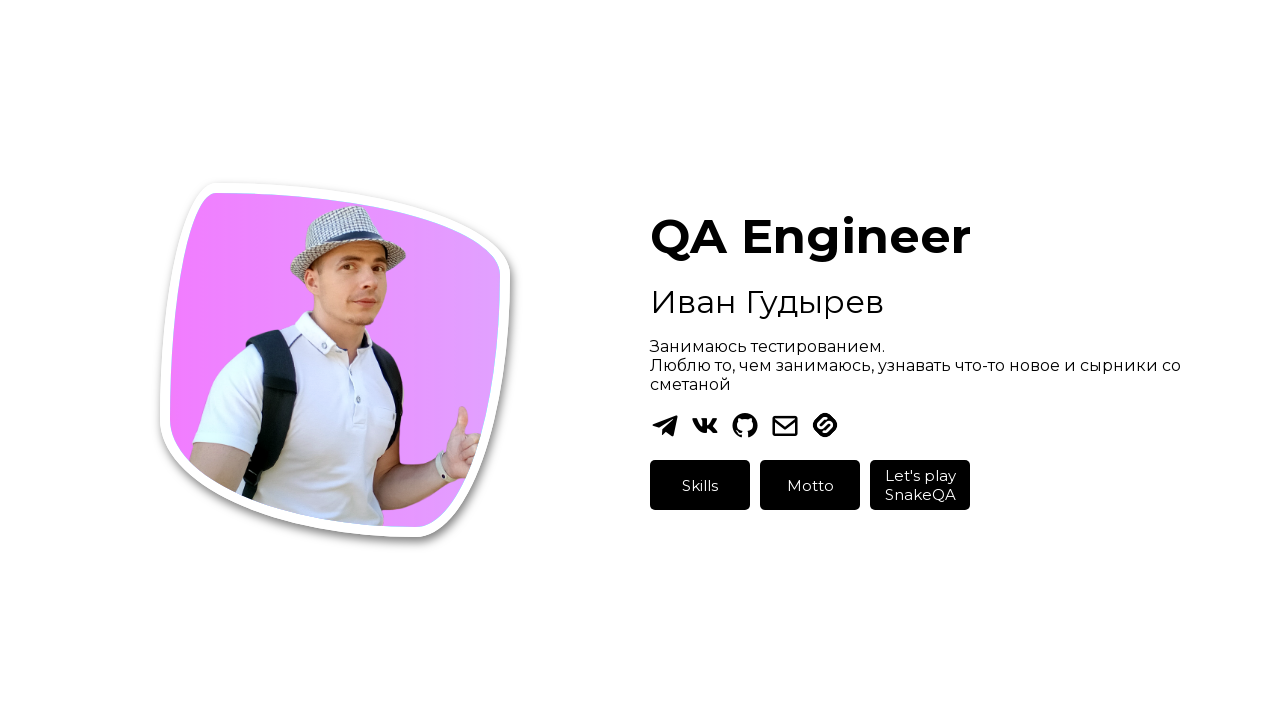

Clicked the first button (index 0) at (700, 485) on [class="btn"] >> nth=0
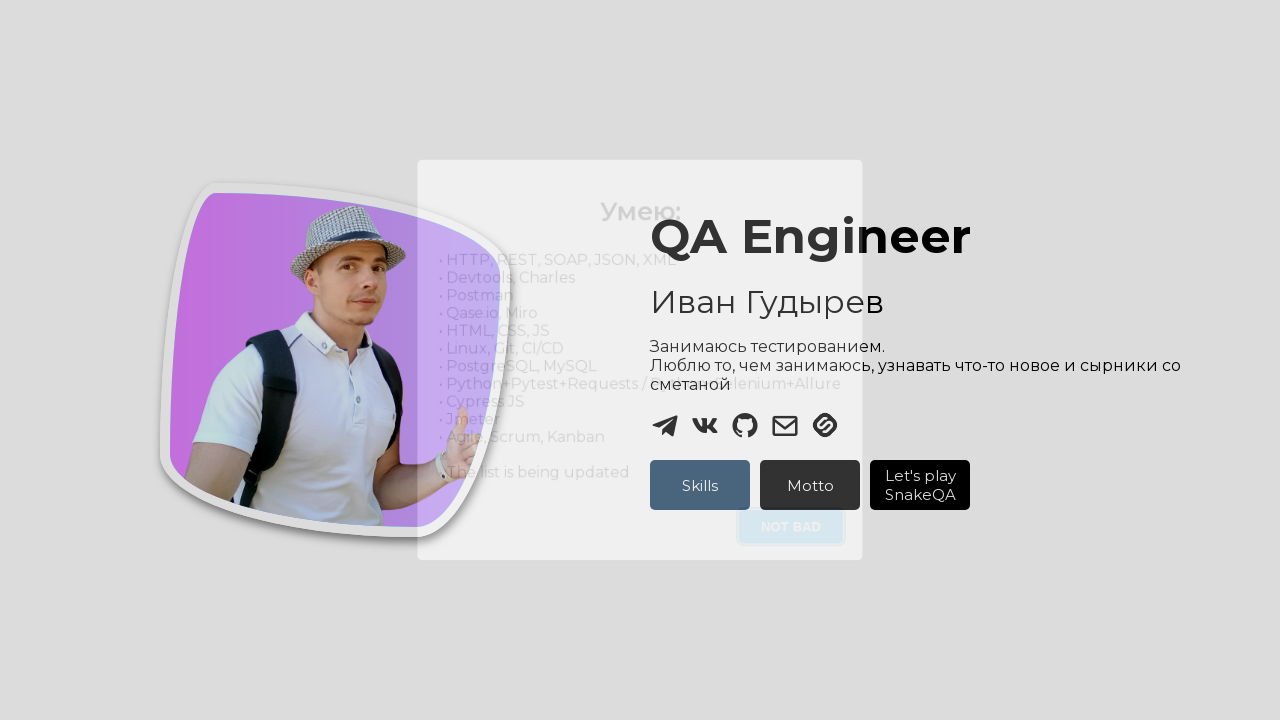

Modal with class 'swal-title' appeared
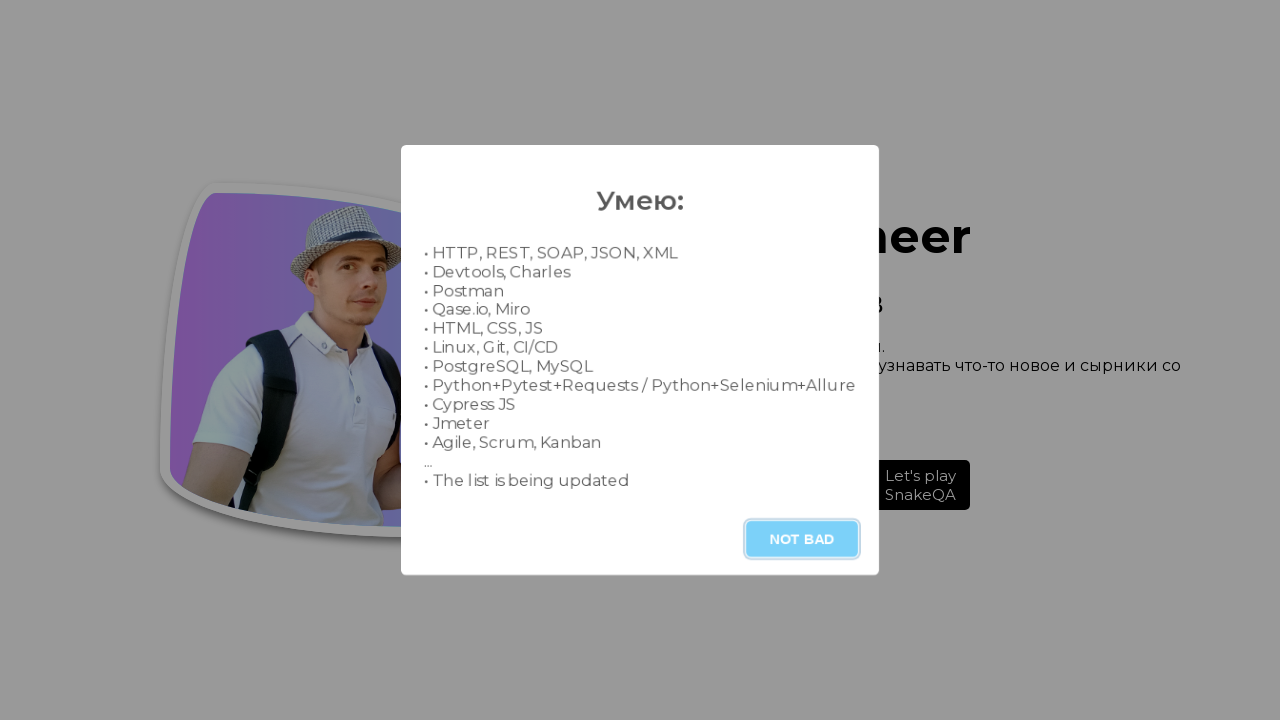

Retrieved modal text: 'Умею:'
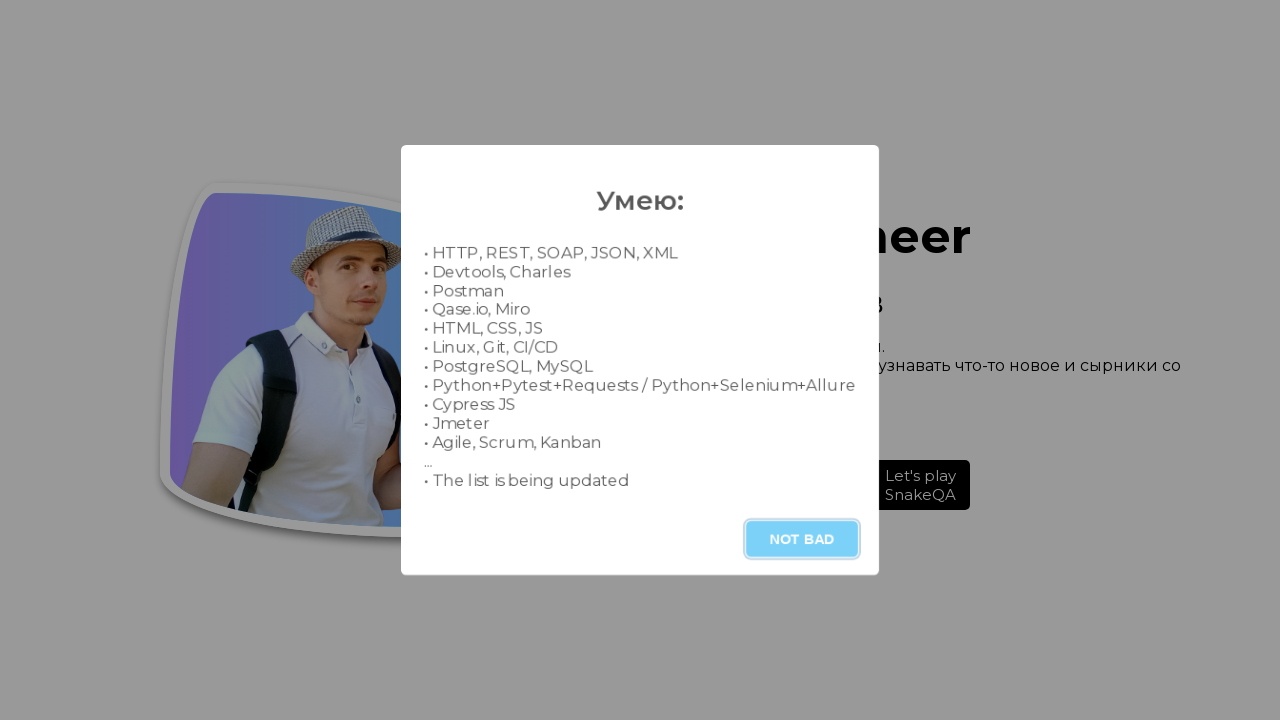

Verified modal contains expected text ('Умею:' or 'FAC SI FACIS')
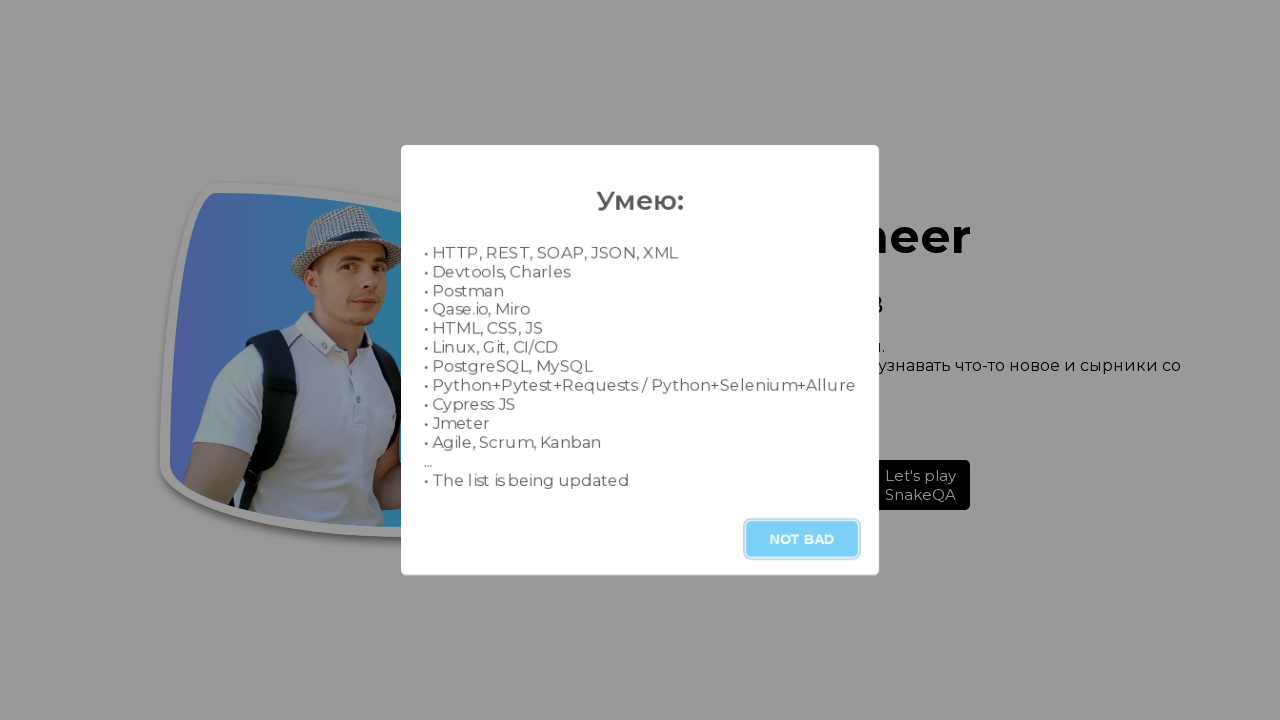

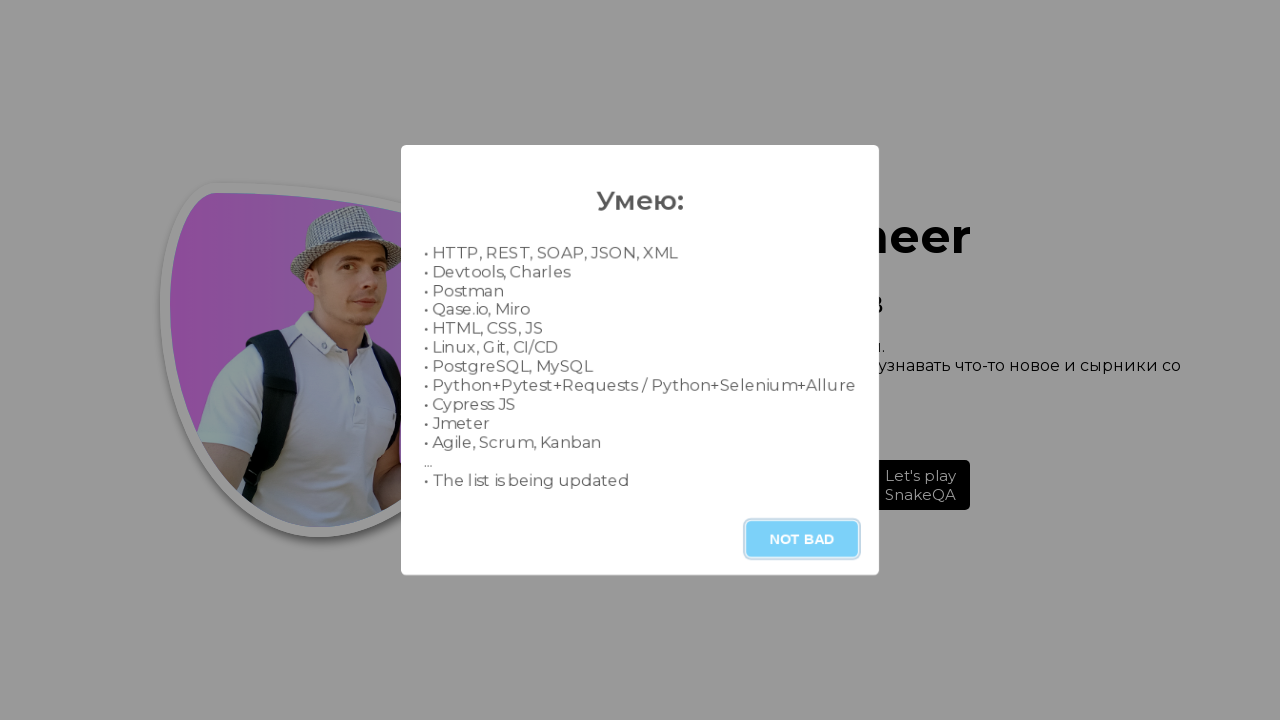